Tests an e-commerce checkout flow by searching for products, adding them to cart, applying a promo code, and verifying price calculations

Starting URL: https://rahulshettyacademy.com/seleniumPractise/

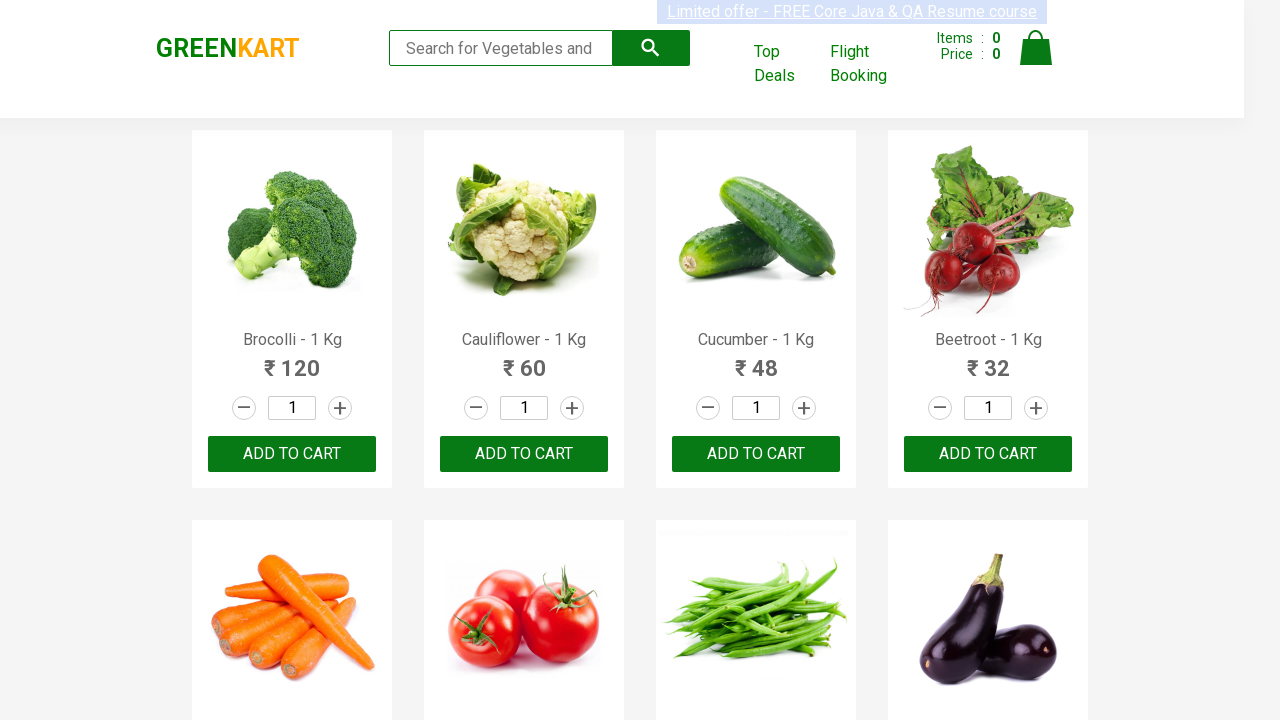

Filled search field with 'ber' to find products on input.search-keyword
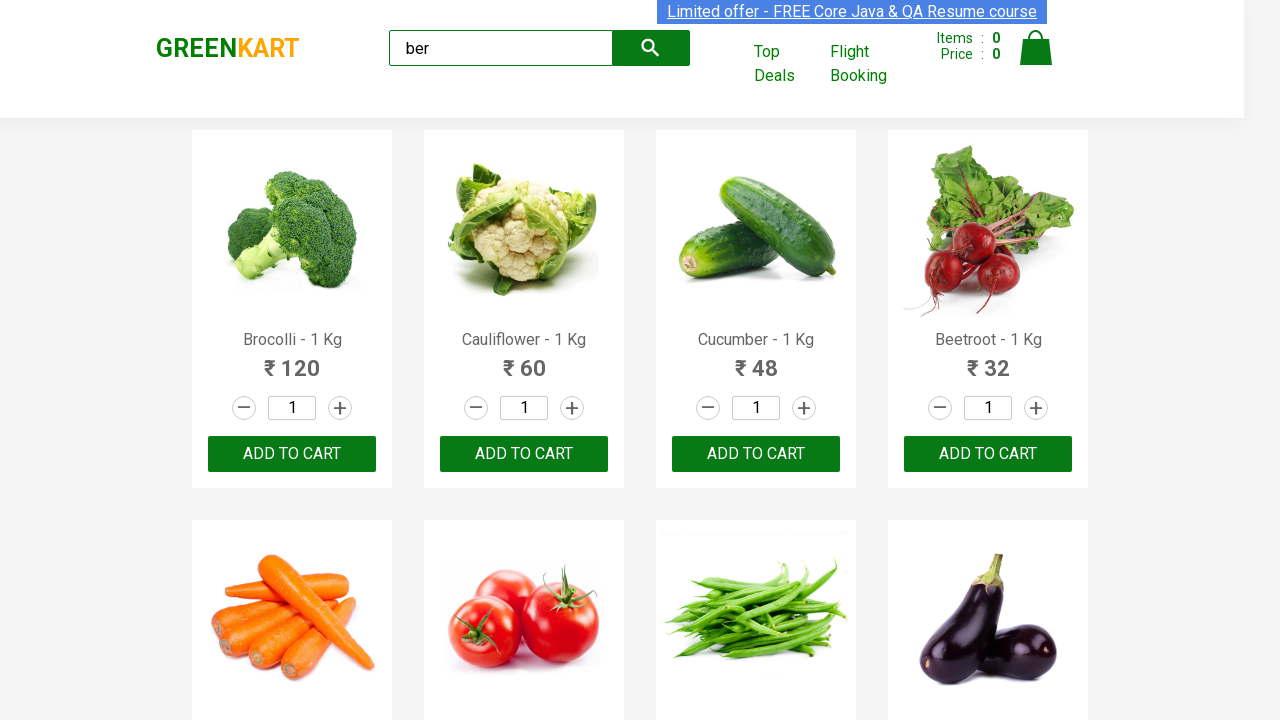

Waited 4 seconds for search results to load
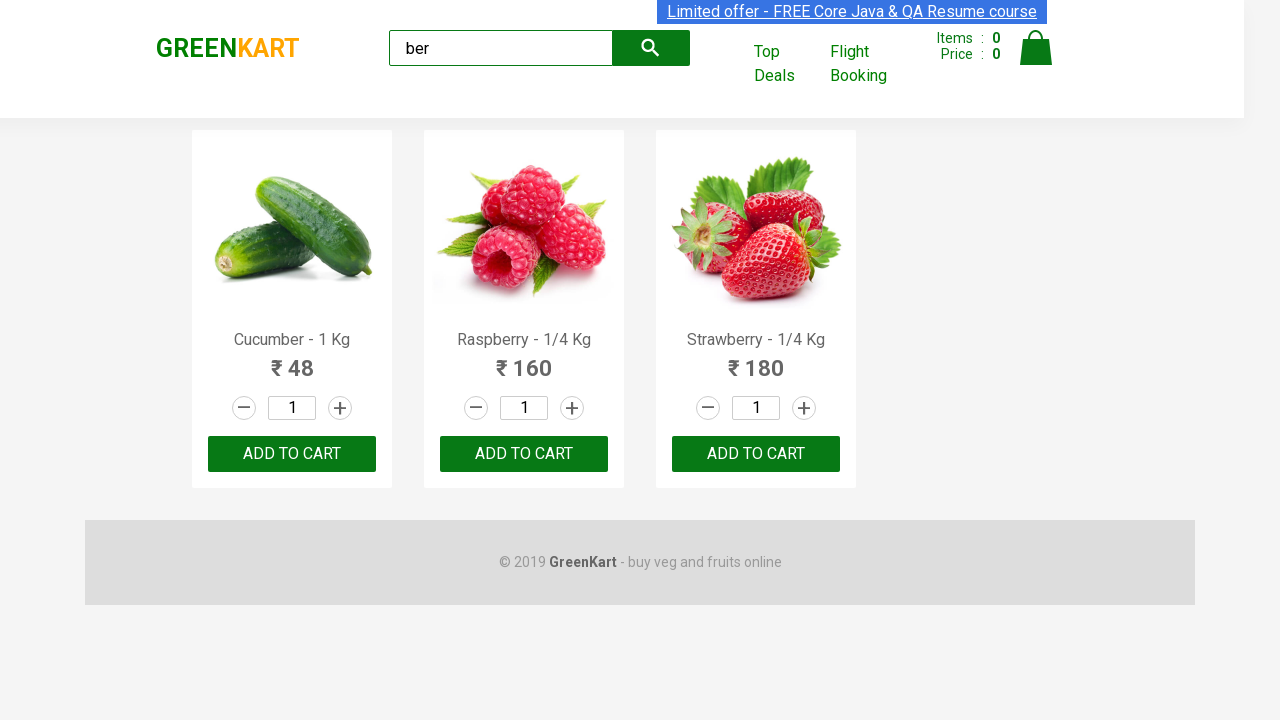

Found 3 products in search results
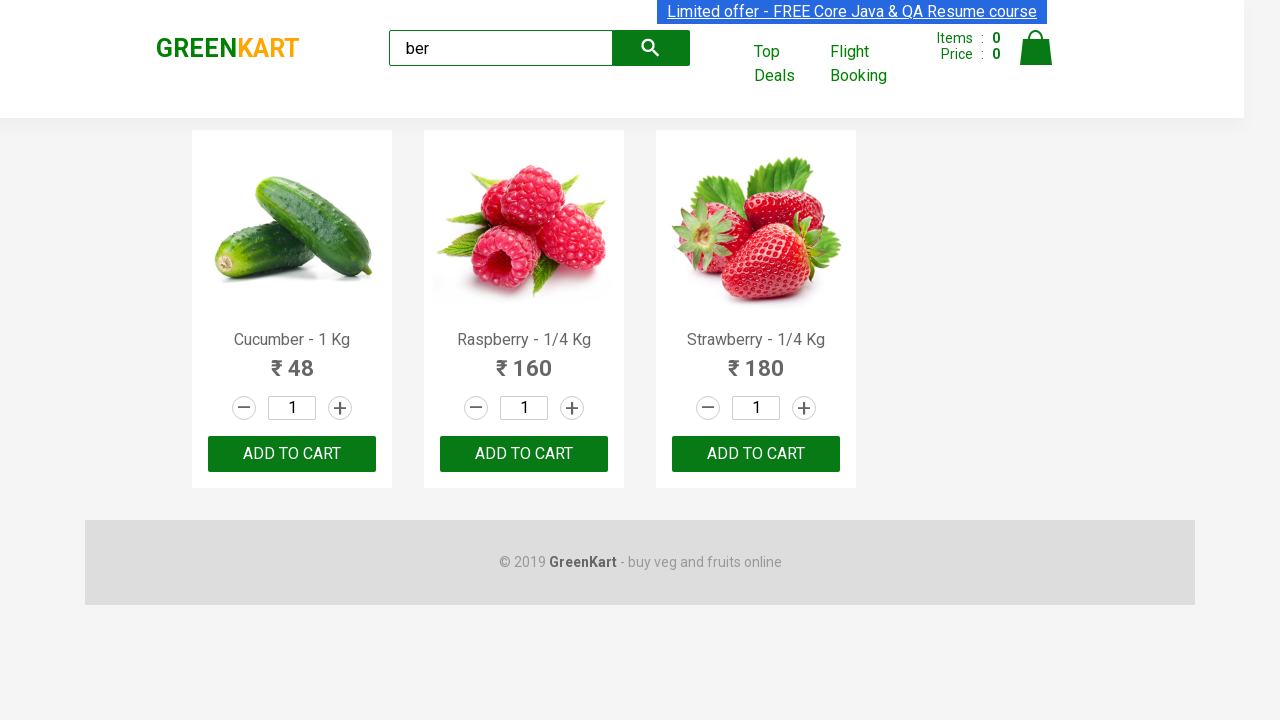

Added product 'Cucumber - 1 Kg' to cart at (292, 454) on xpath=//div[@class='product-action']/button >> nth=0
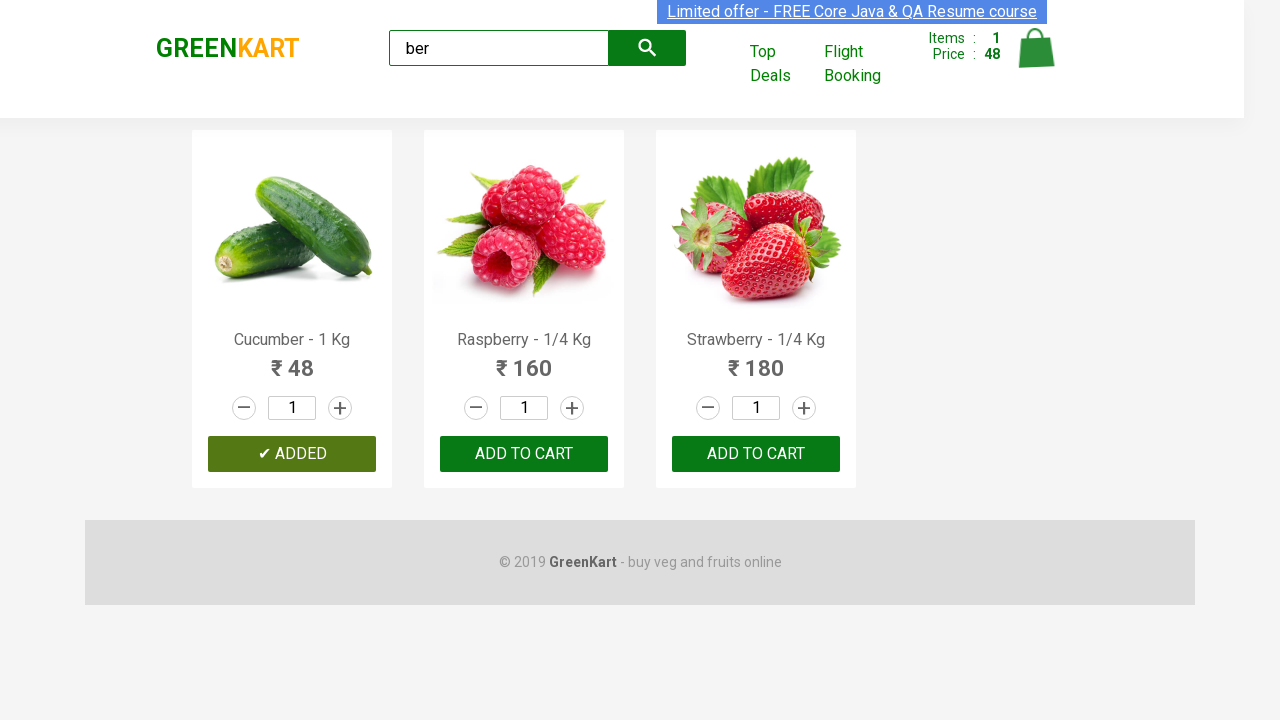

Added product 'Raspberry - 1/4 Kg' to cart at (524, 454) on xpath=//div[@class='product-action']/button >> nth=1
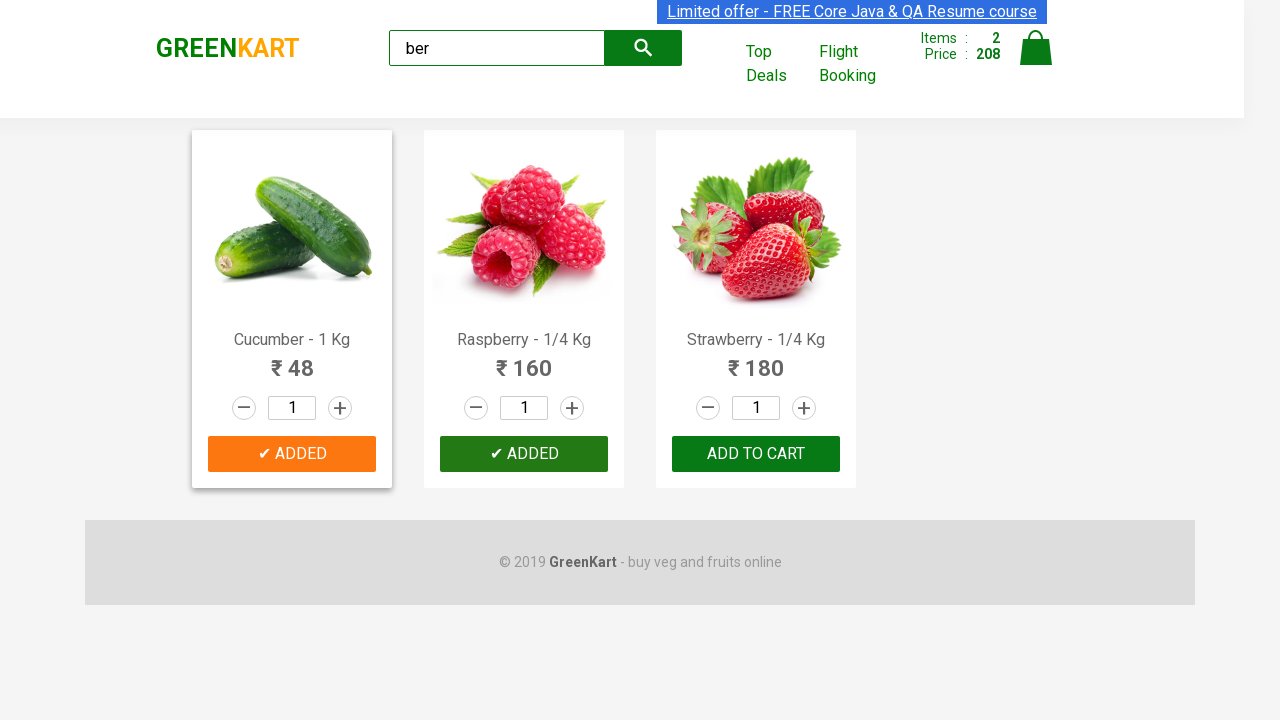

Added product 'Strawberry - 1/4 Kg' to cart at (756, 454) on xpath=//div[@class='product-action']/button >> nth=2
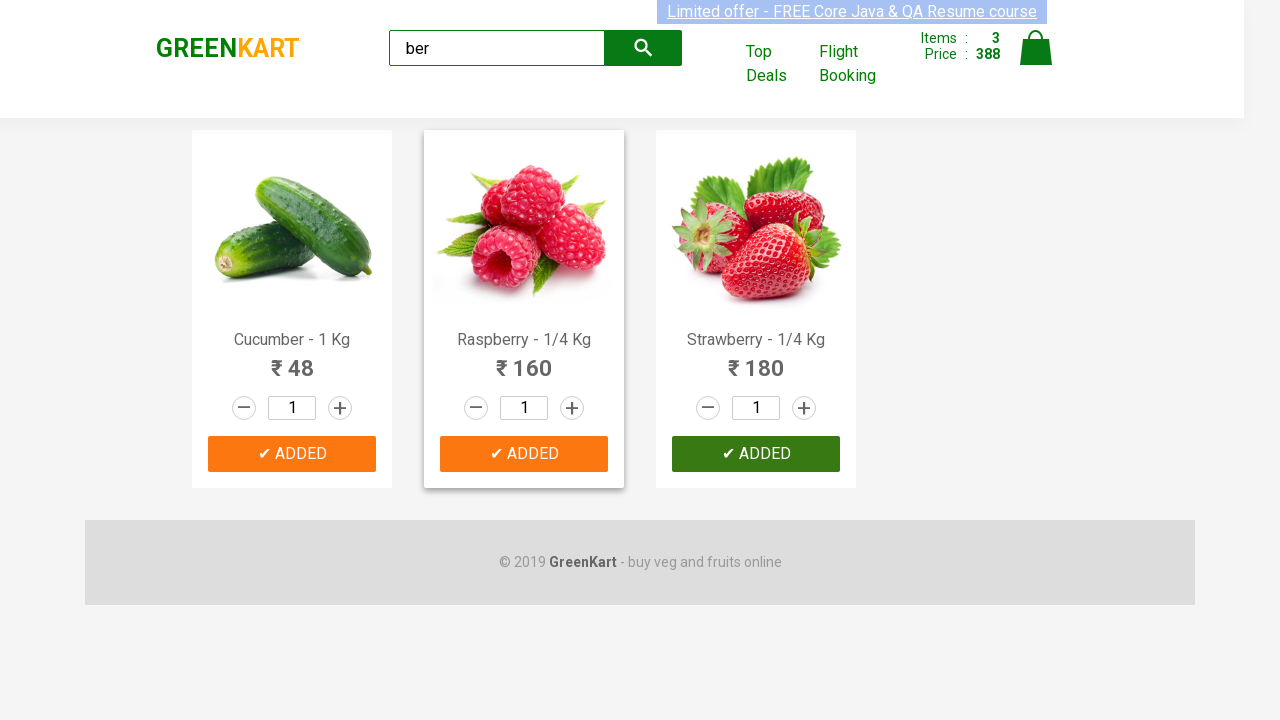

Clicked on cart icon to view cart at (1036, 48) on img[alt='Cart']
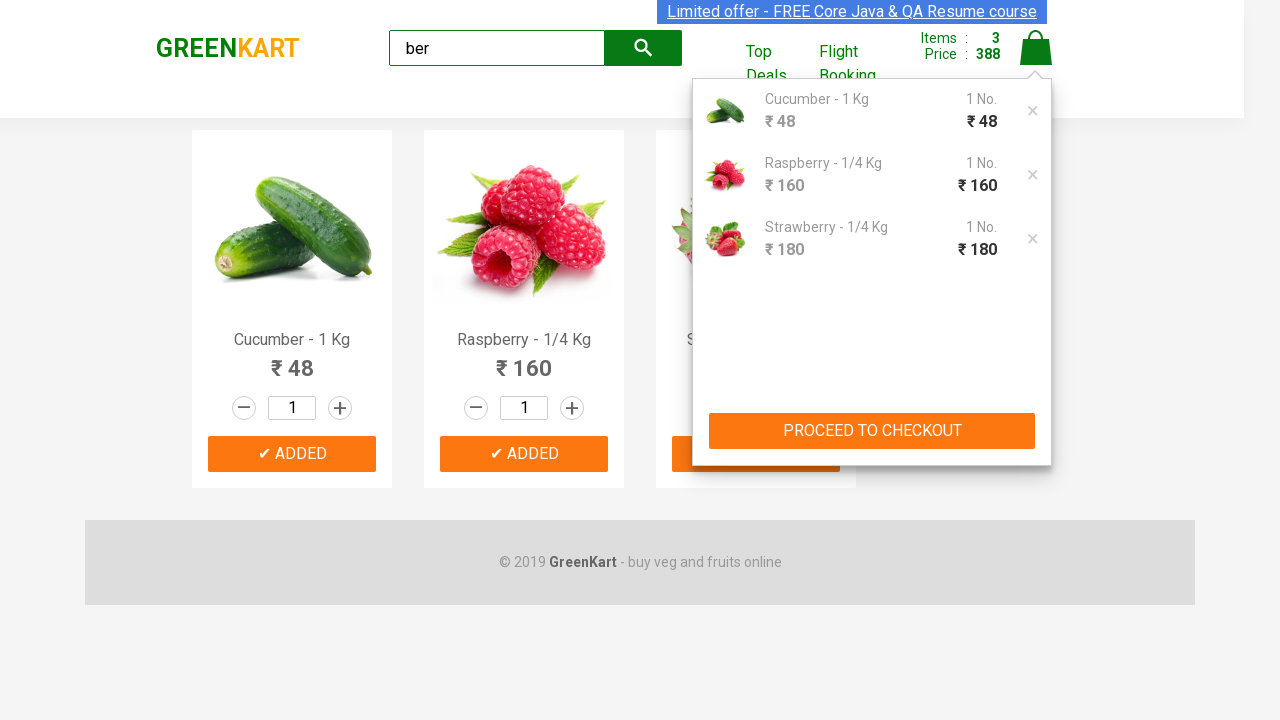

Clicked PROCEED TO CHECKOUT button at (872, 431) on xpath=//button[text()='PROCEED TO CHECKOUT']
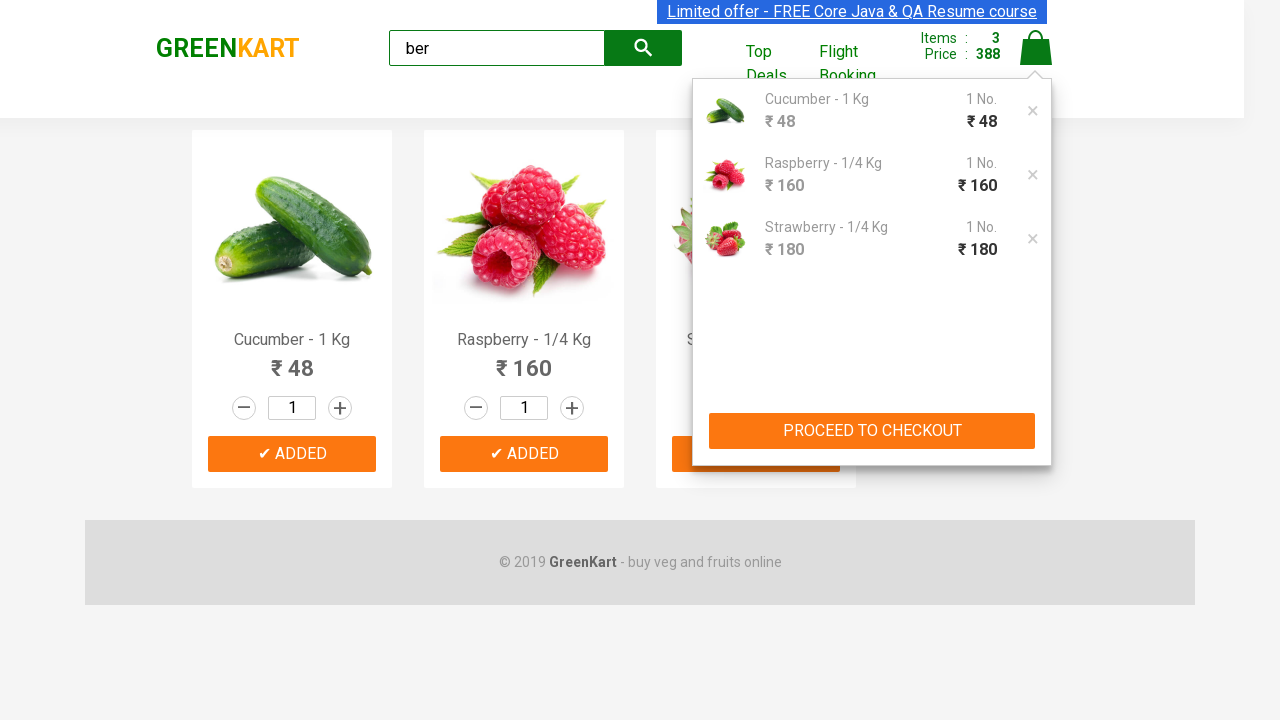

Checkout page loaded with promo code field visible
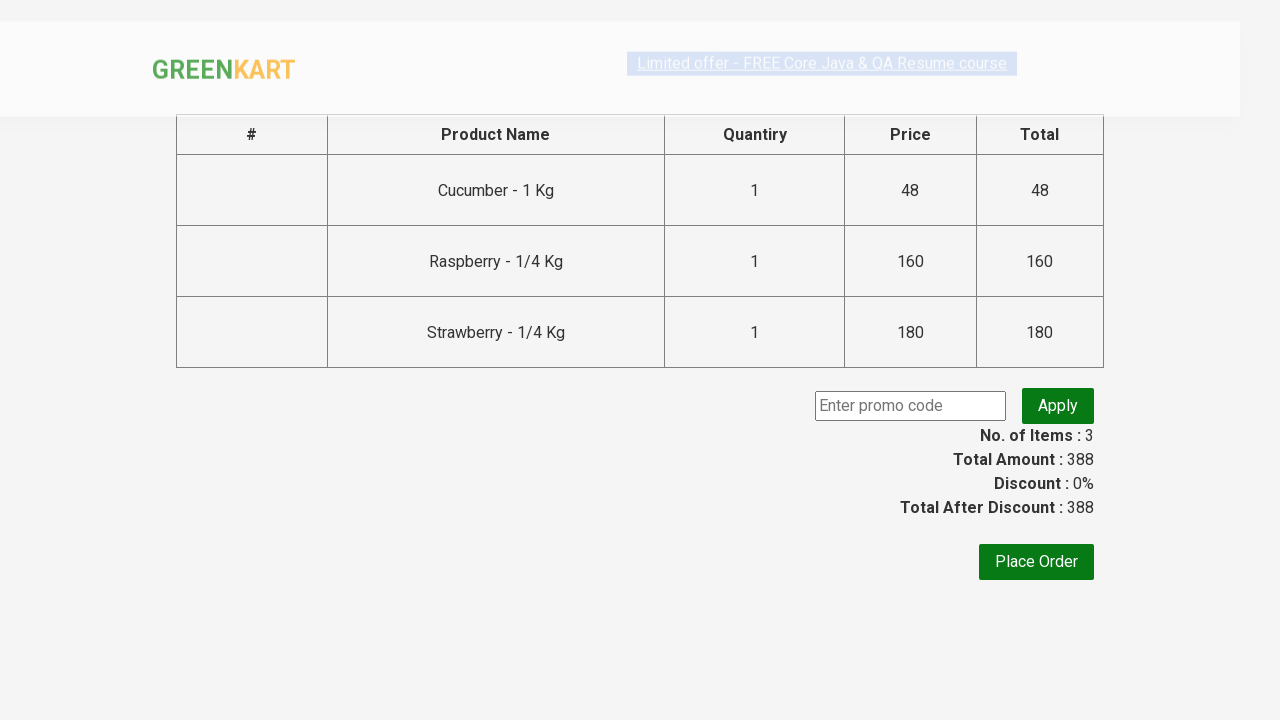

Verified 3 products in cart match added items
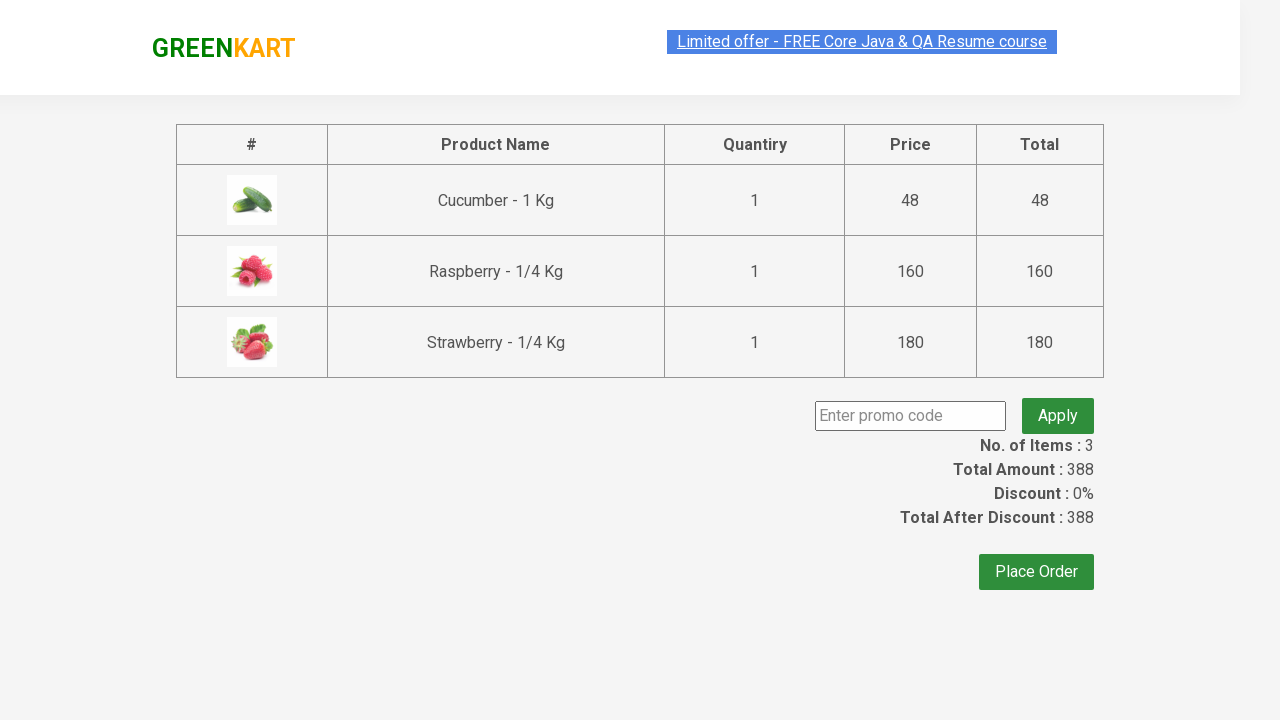

Retrieved original amount before discount: 388
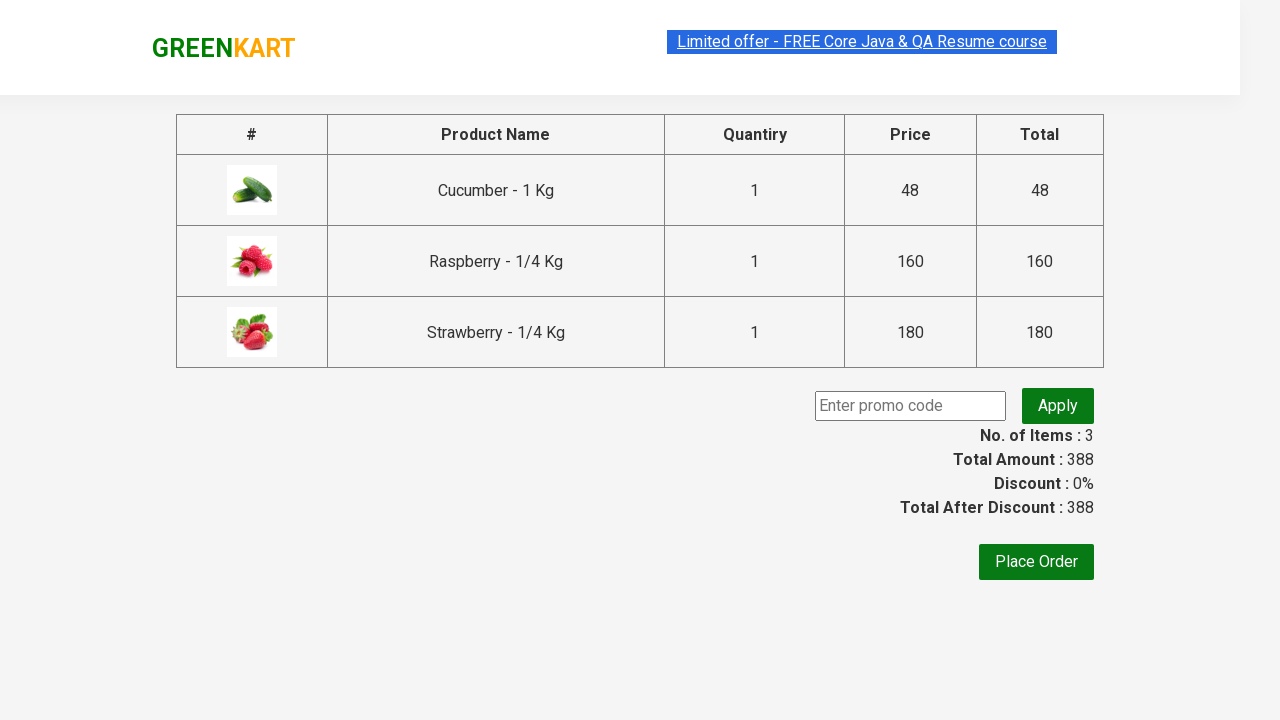

Filled promo code field with 'rahulshettyacademy' on .promoCode
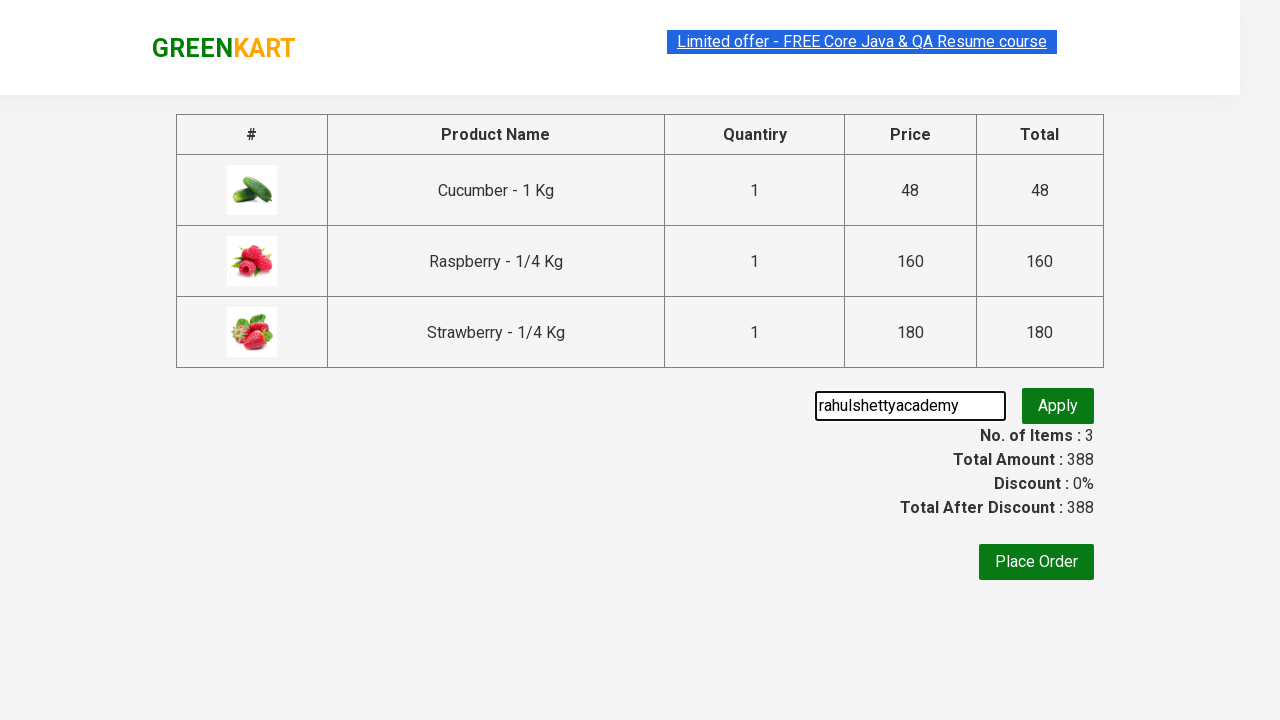

Clicked promo button to apply discount code at (1058, 406) on .promoBtn
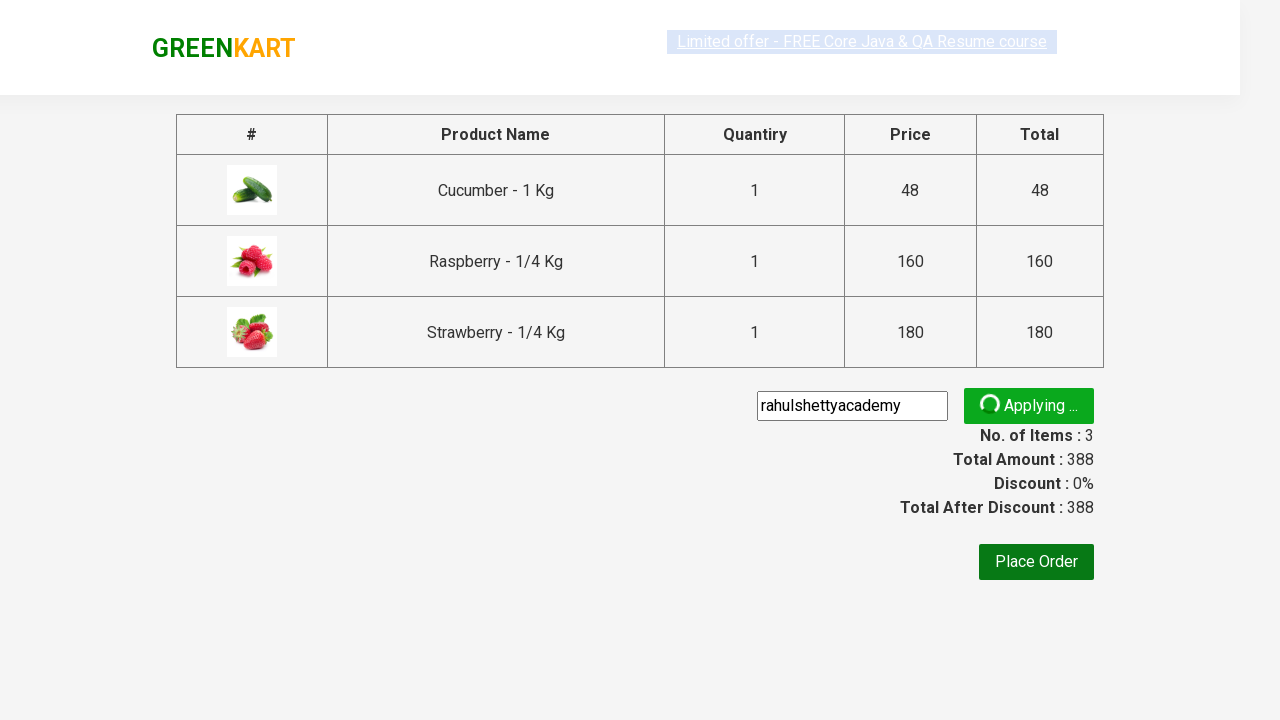

Promo code successfully applied
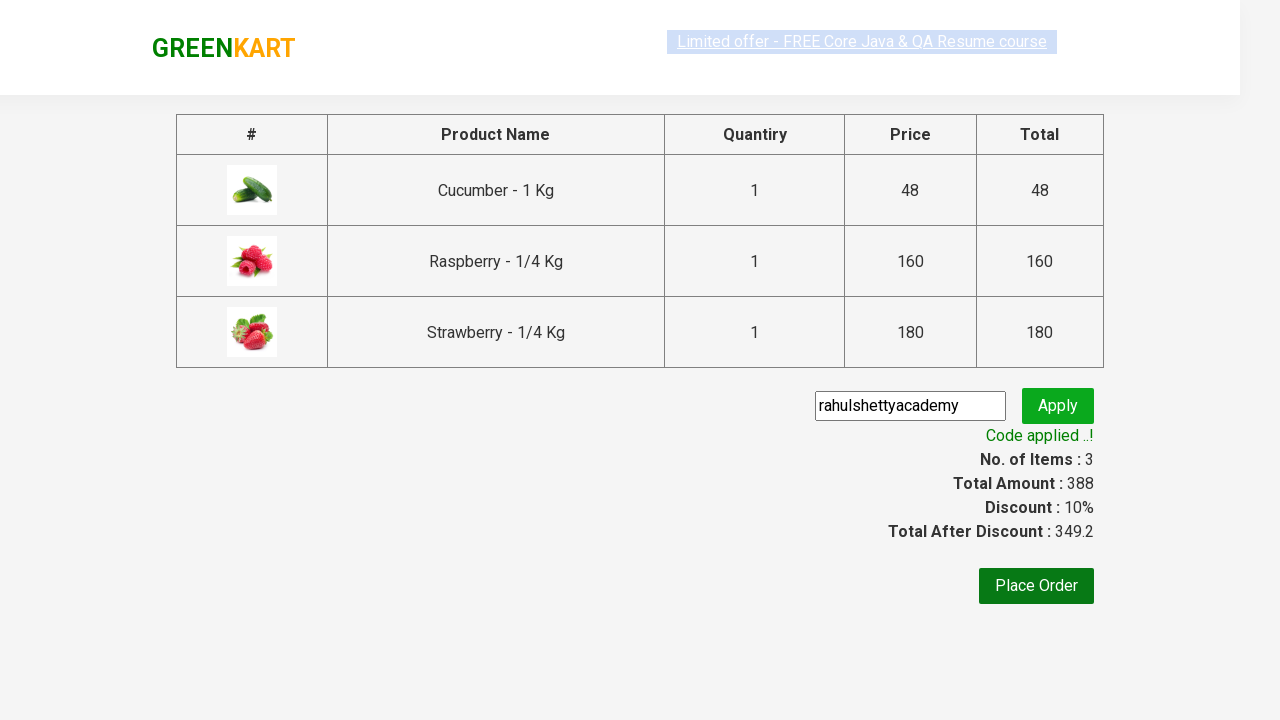

Verified discount was applied: 349.2 (less than original 388)
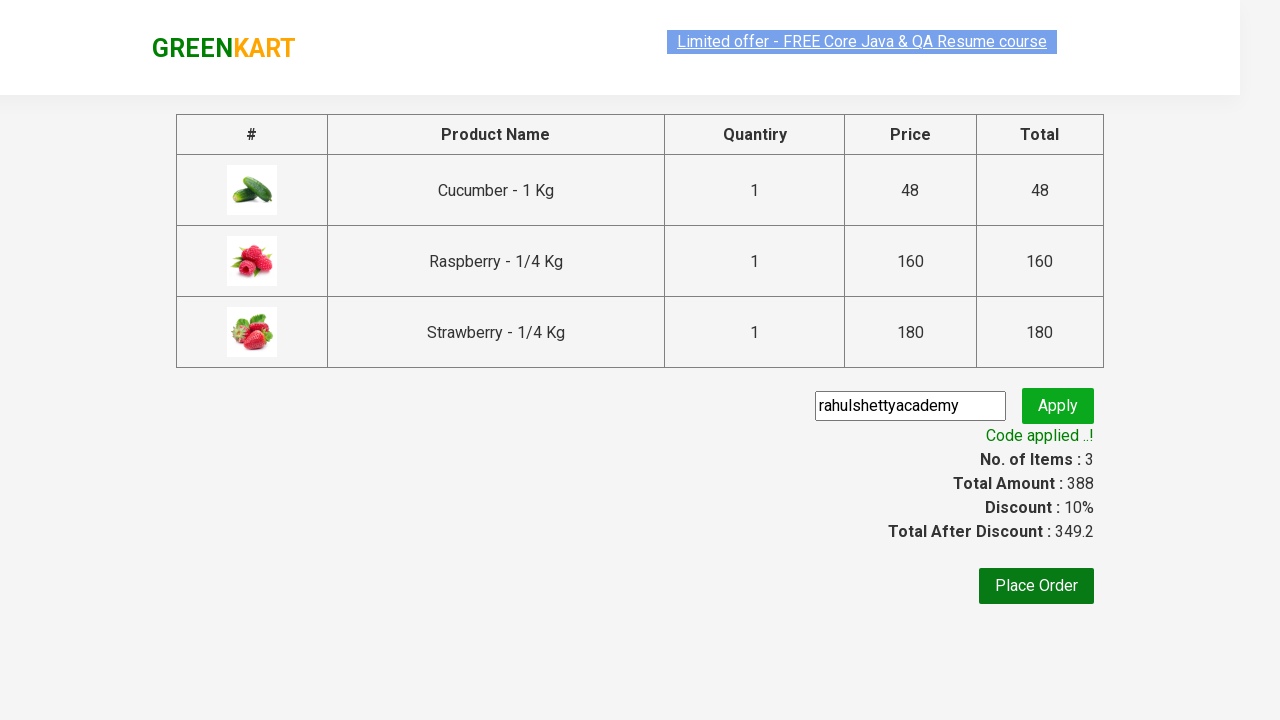

Calculated sum of individual product amounts: 388
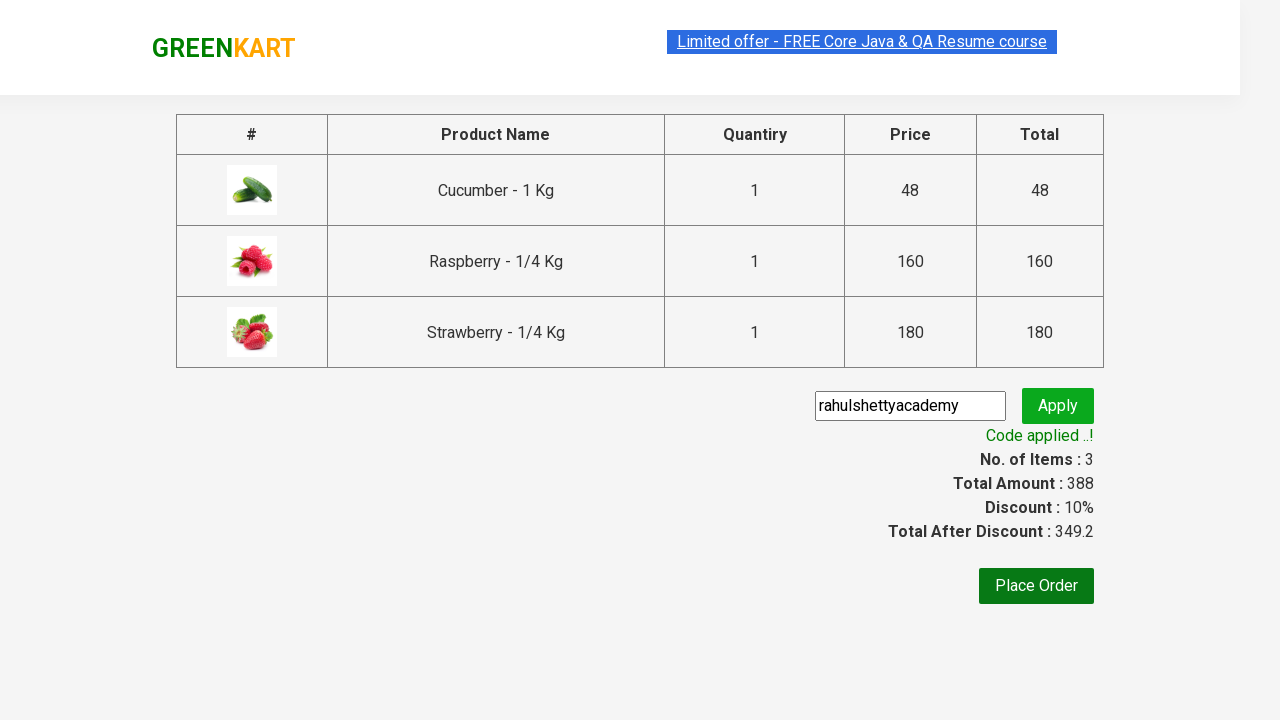

Retrieved total cart amount: 388
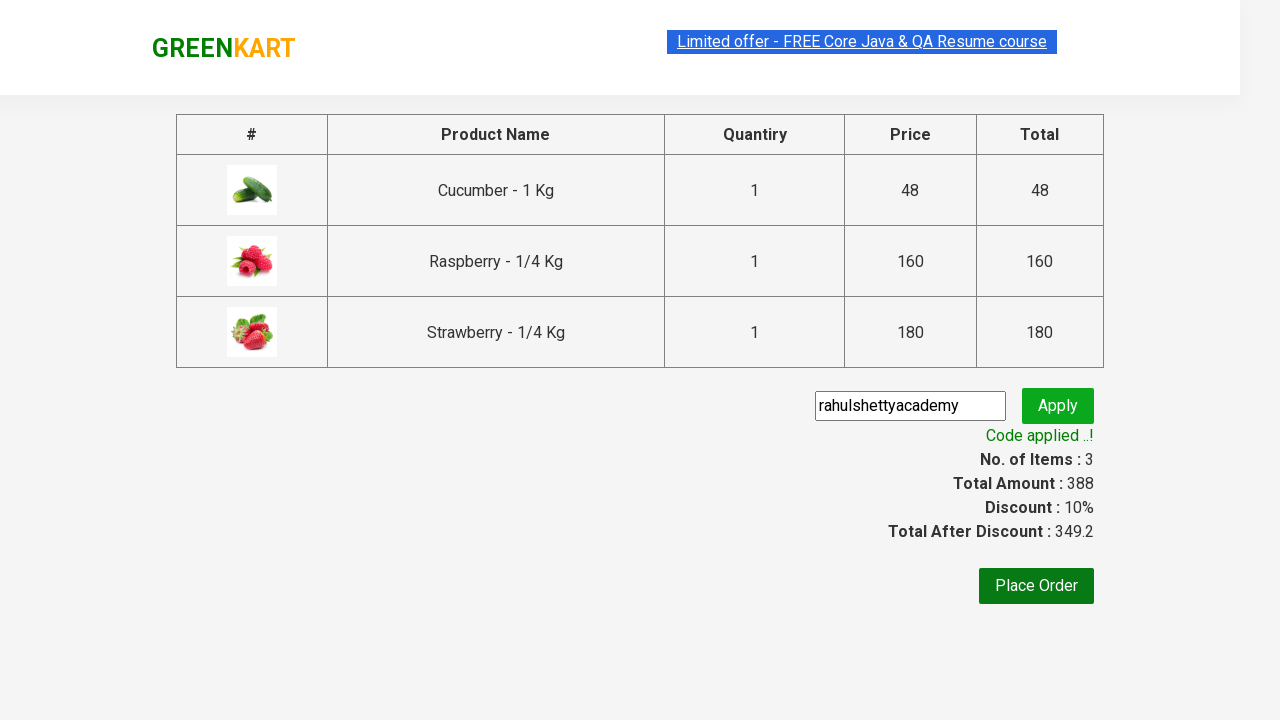

All assertions passed - checkout flow completed successfully
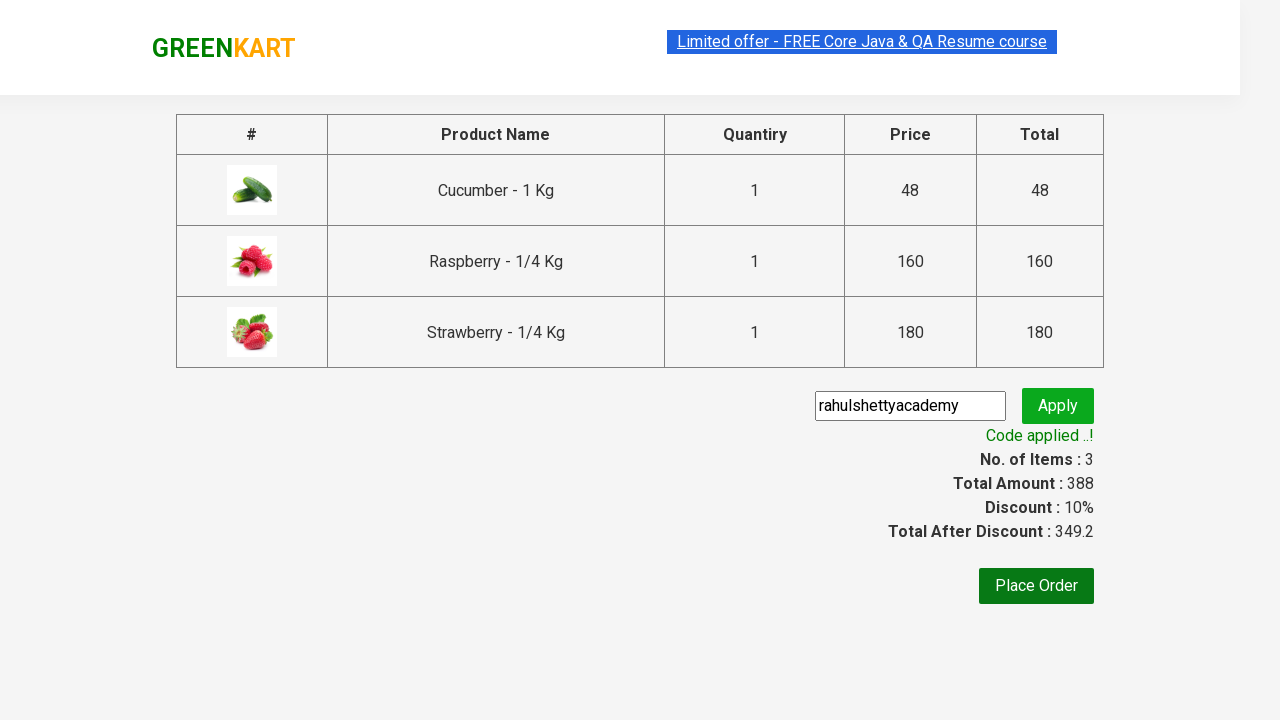

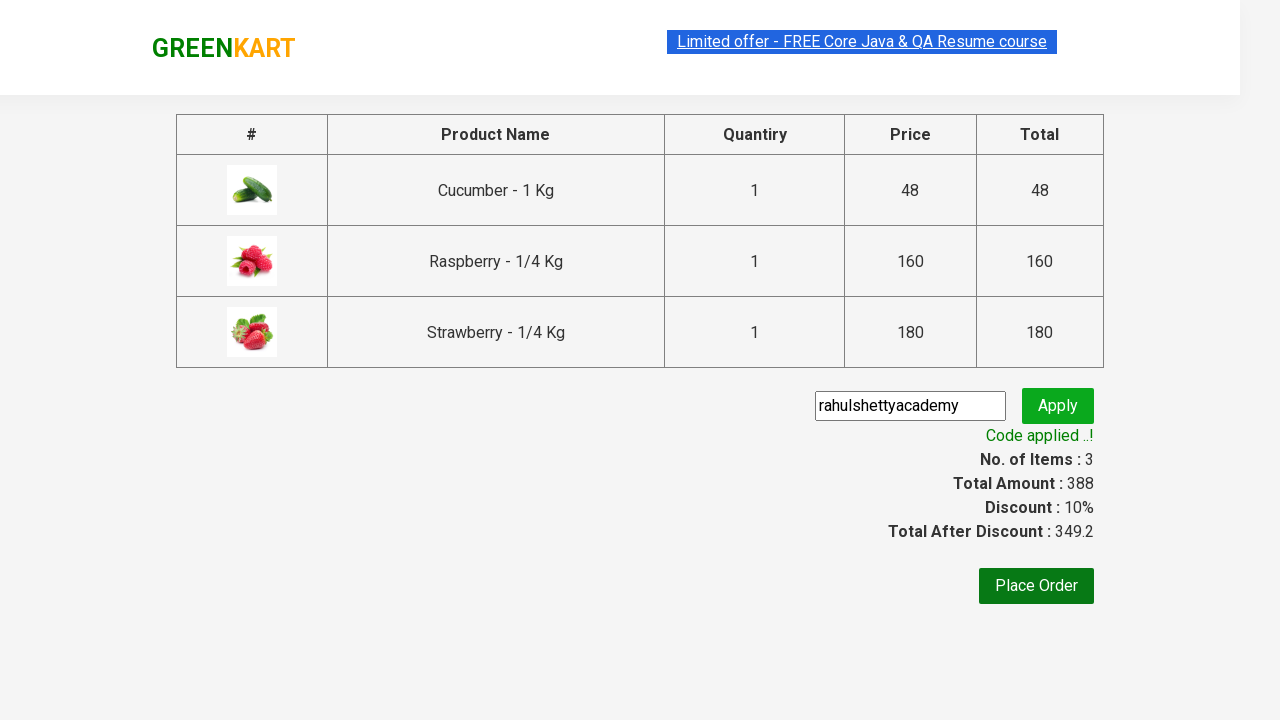